Tests iframe popup interaction by opening a popup, extracting text from an iframe, and submitting it in a form

Starting URL: https://www.qa-practice.com/elements/popup/iframe_popup

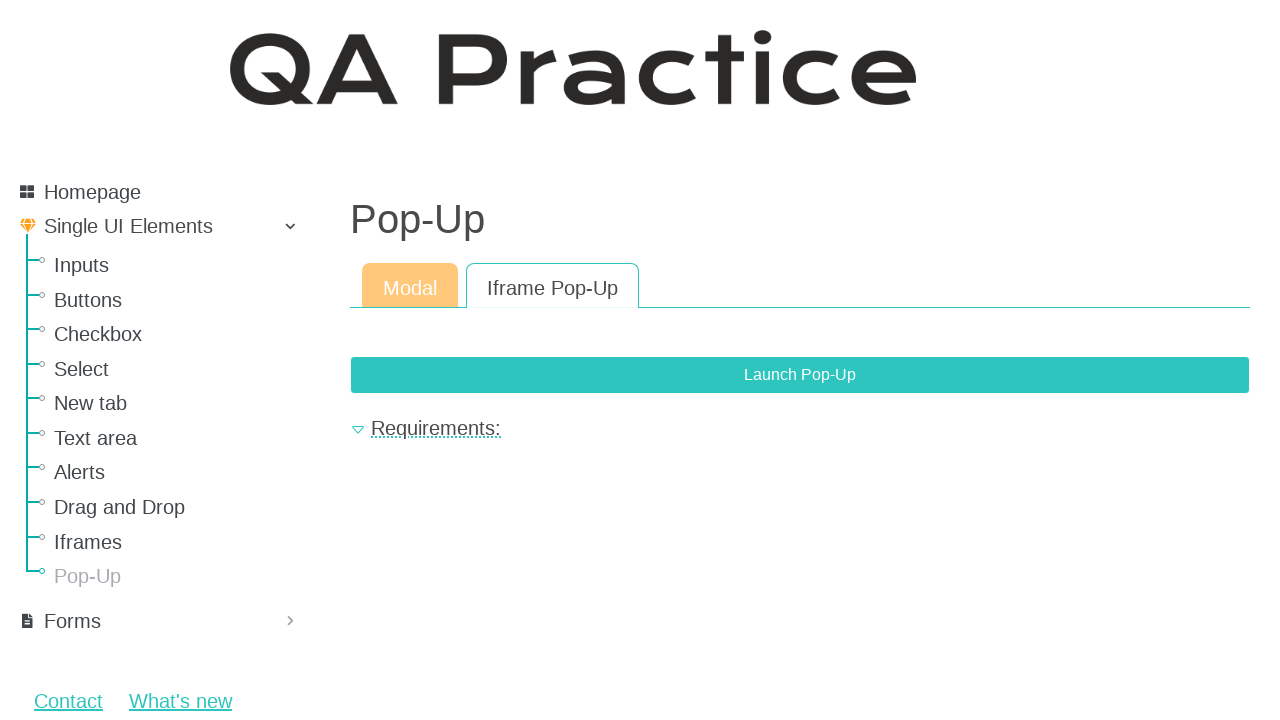

Clicked button to open popup with iframe at (800, 375) on button[type="button"]
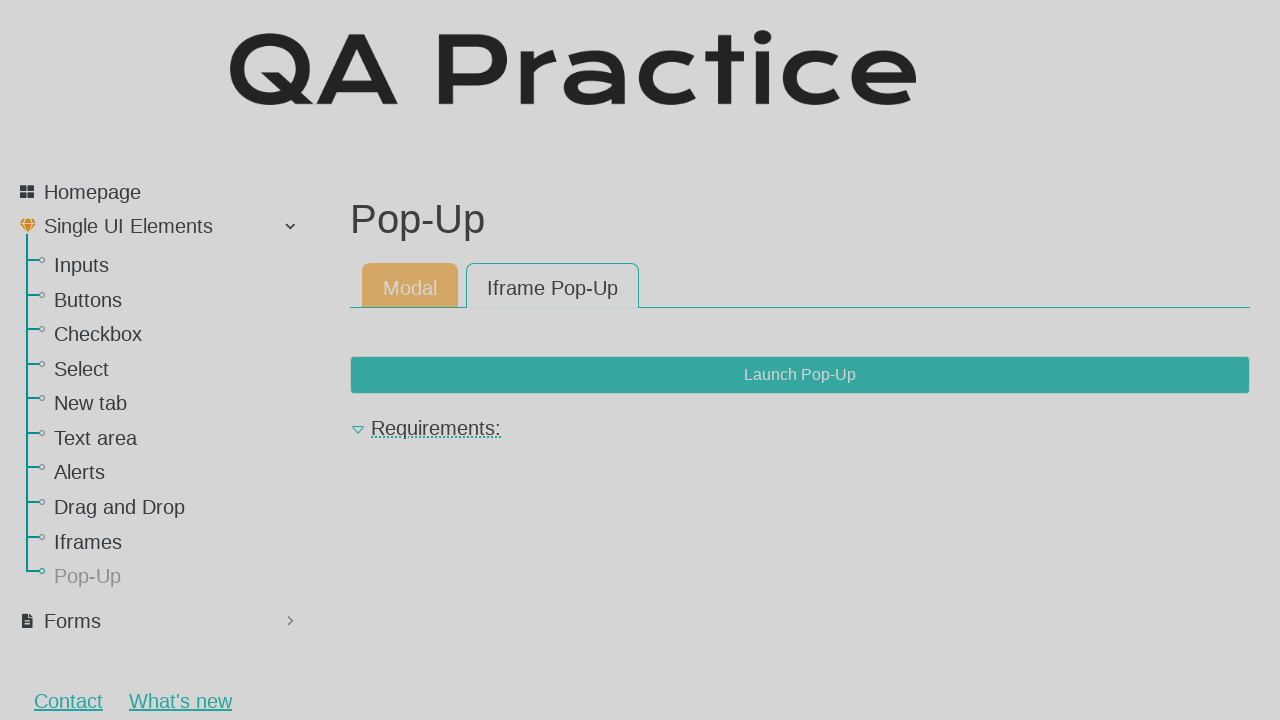

Extracted text from iframe element
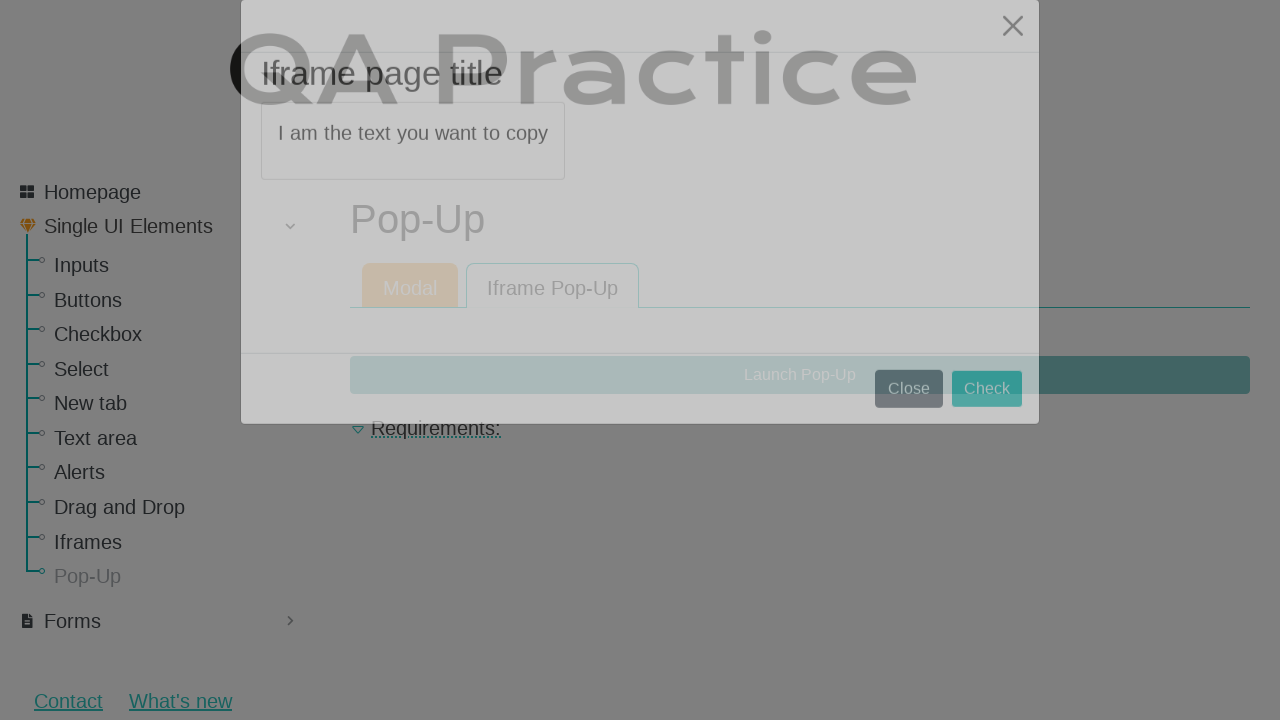

Clicked check button in main frame at (987, 418) on button[type="submit"]
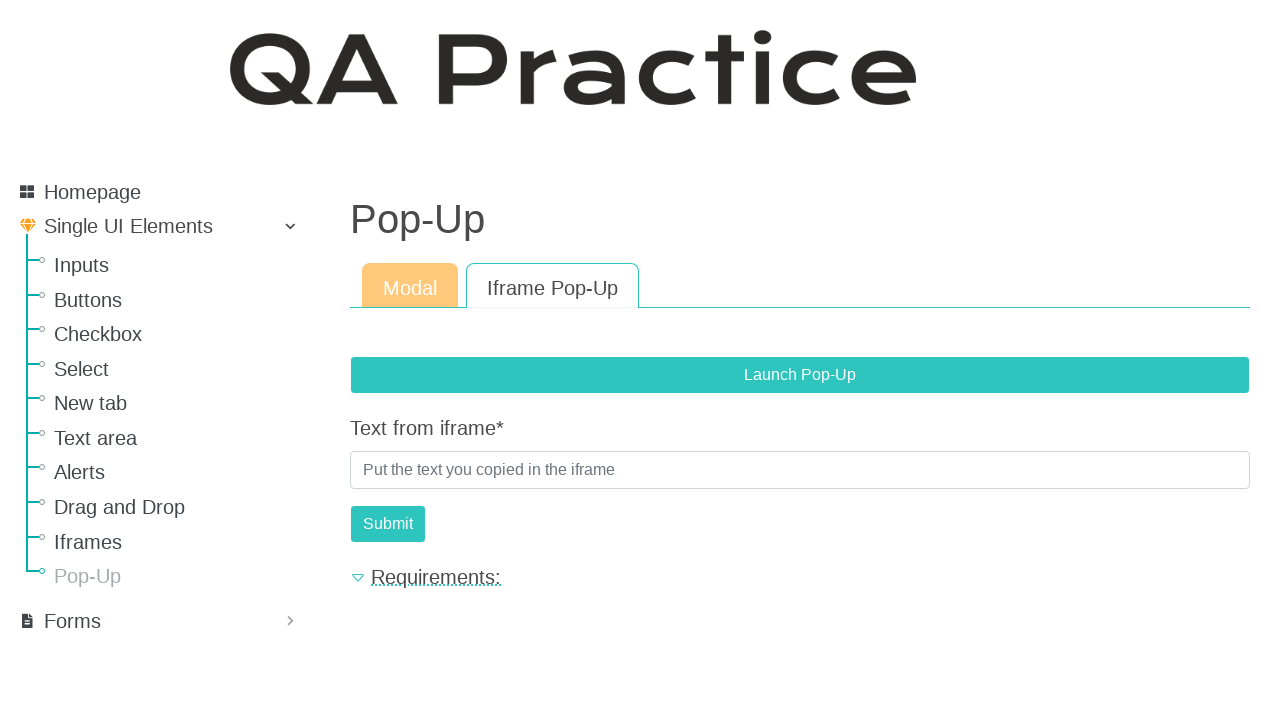

Filled input field with text extracted from iframe on #id_text_from_iframe
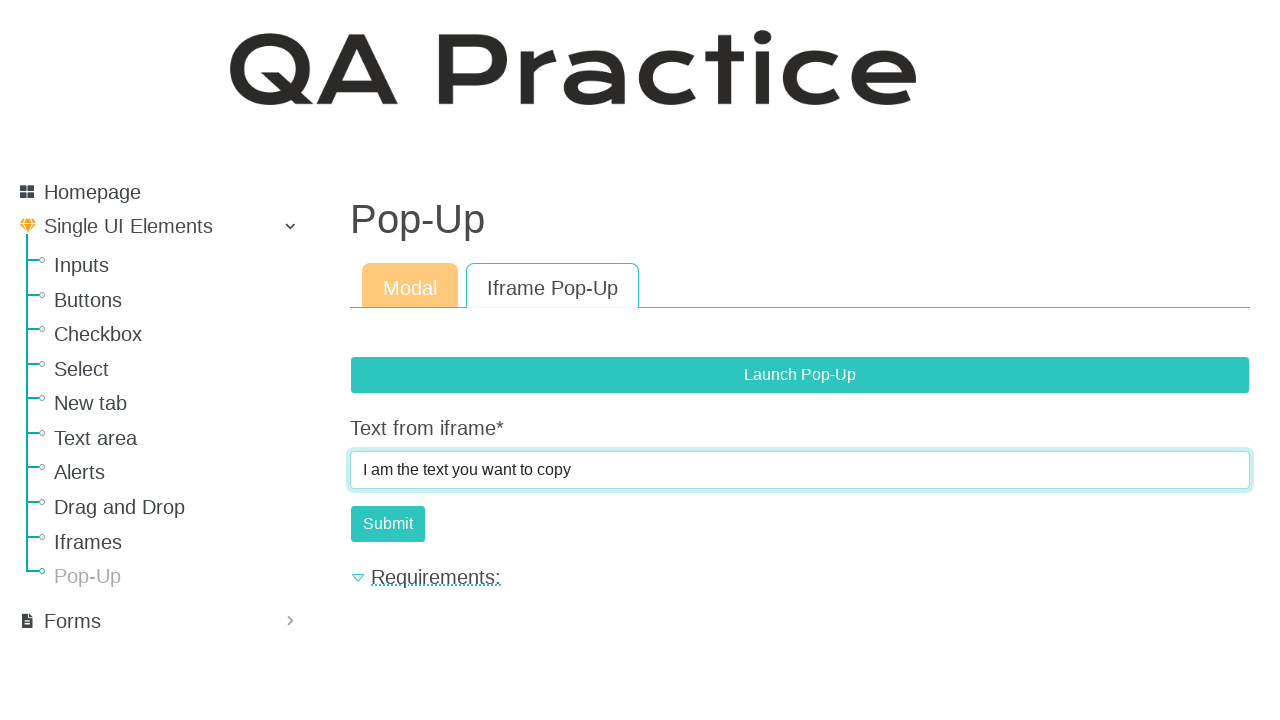

Clicked submit button to submit form at (388, 524) on #submit-id-submit
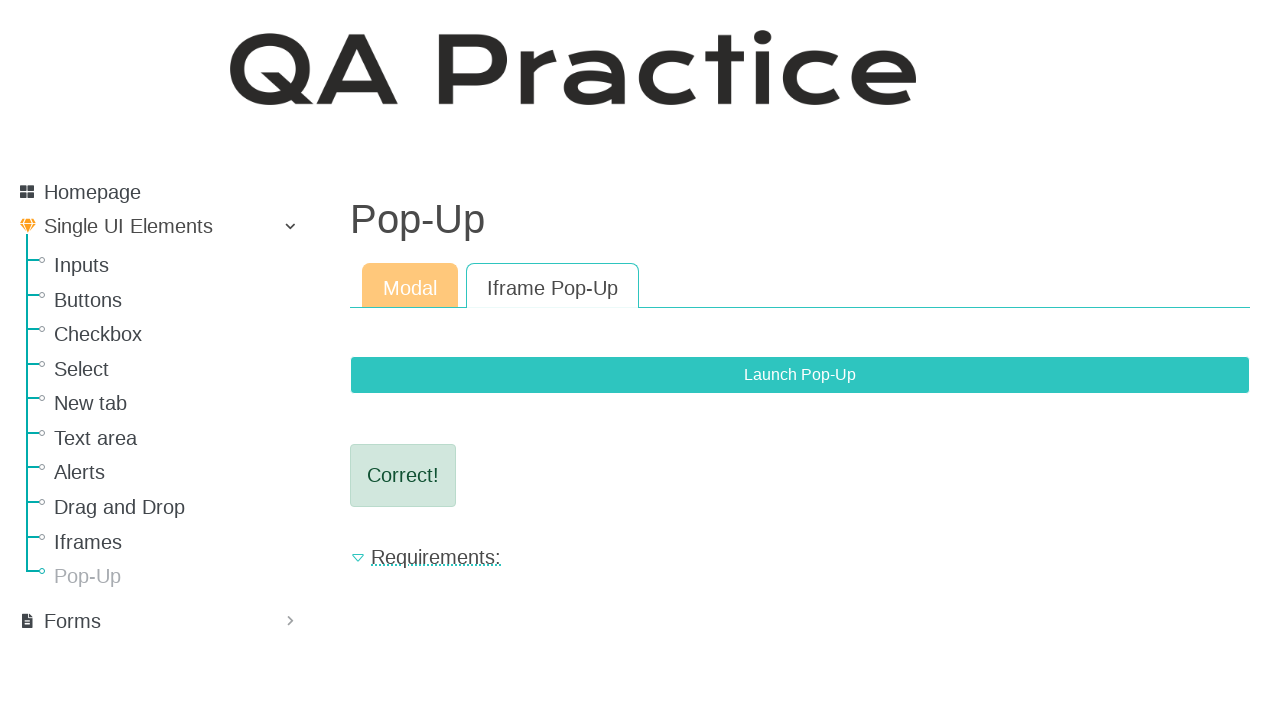

Result element loaded after form submission
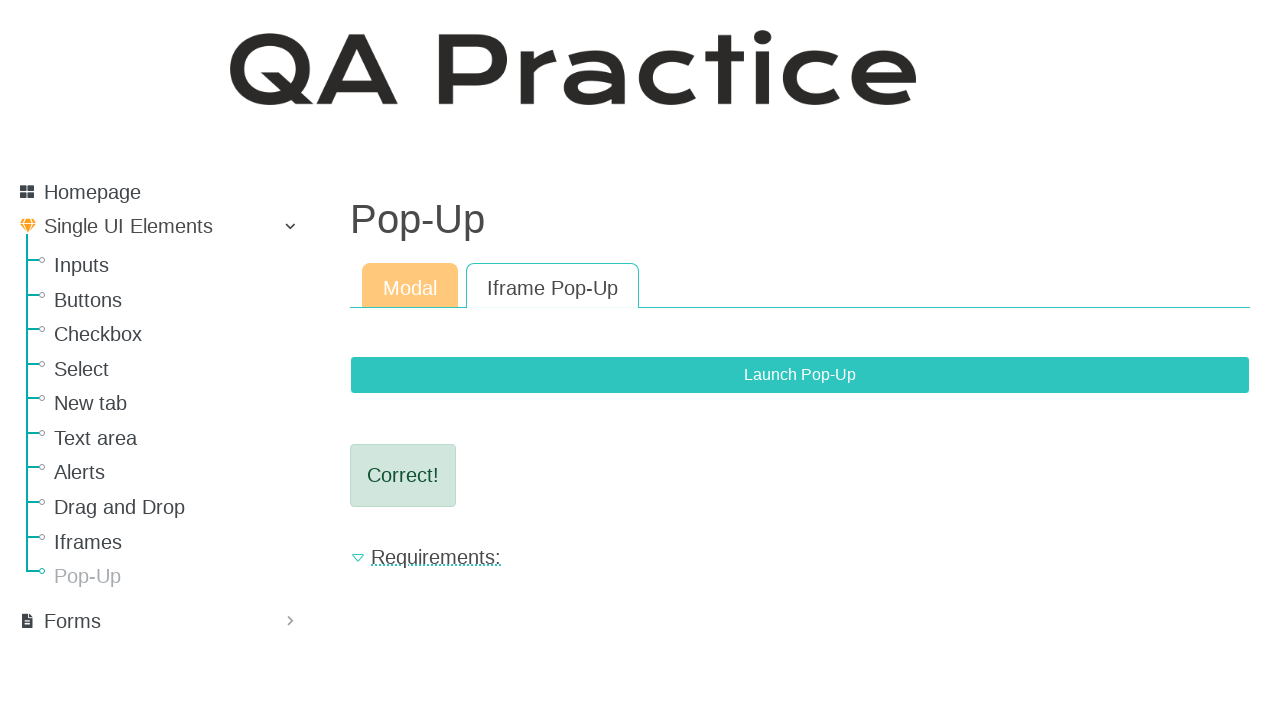

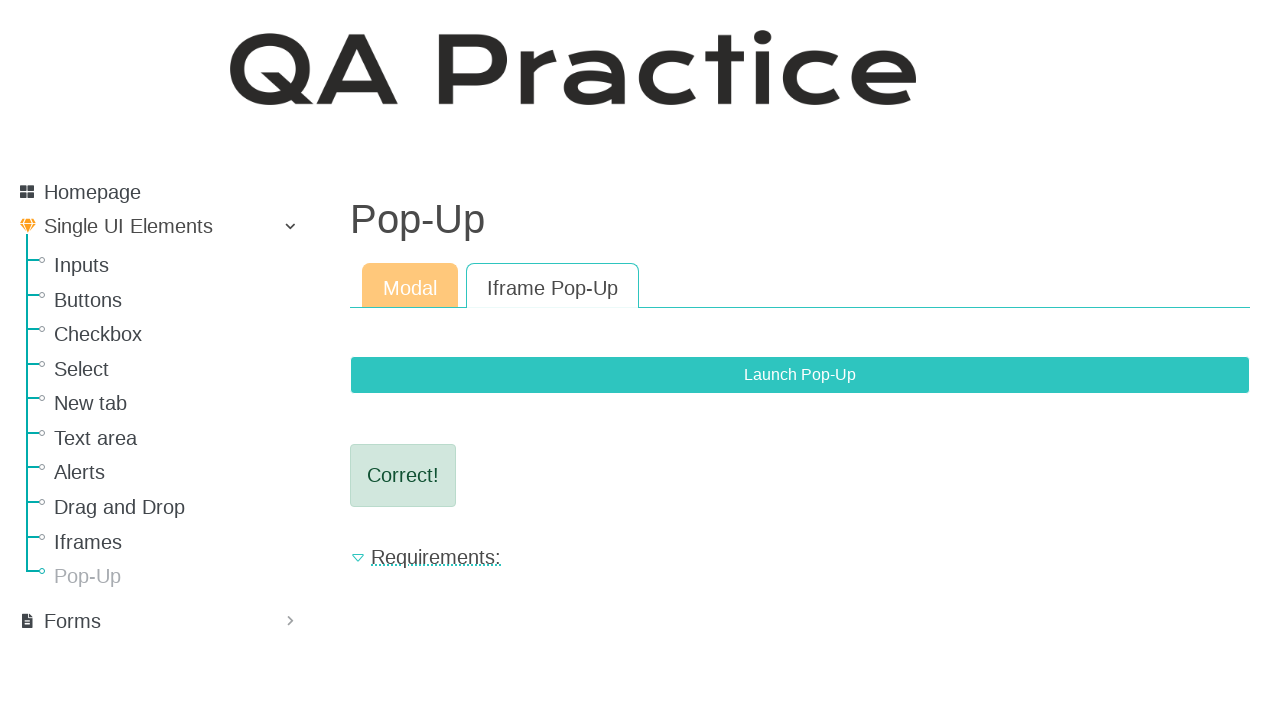